Tests a practice Angular form by filling in name, email, password, selecting gender from dropdown, choosing a radio button, entering a birthday, and submitting the form to verify successful submission.

Starting URL: https://rahulshettyacademy.com/angularpractice/

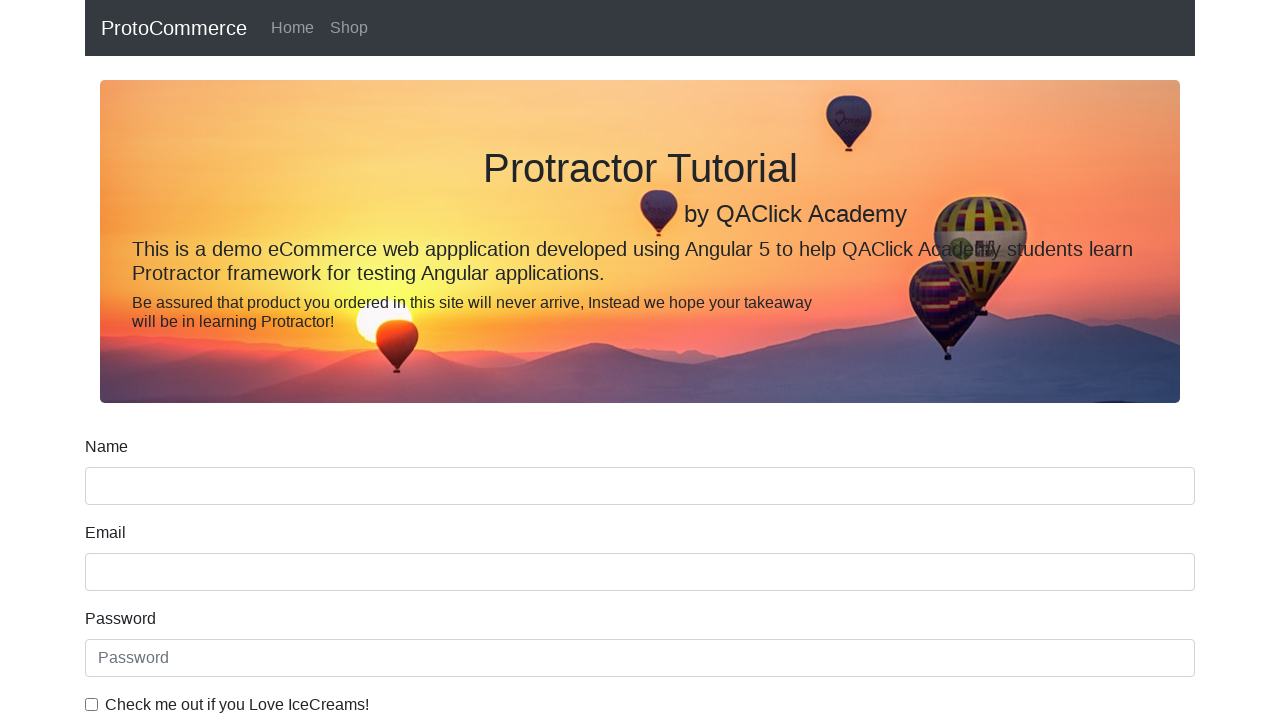

Filled name field with 'mahesh' on input[name='name']
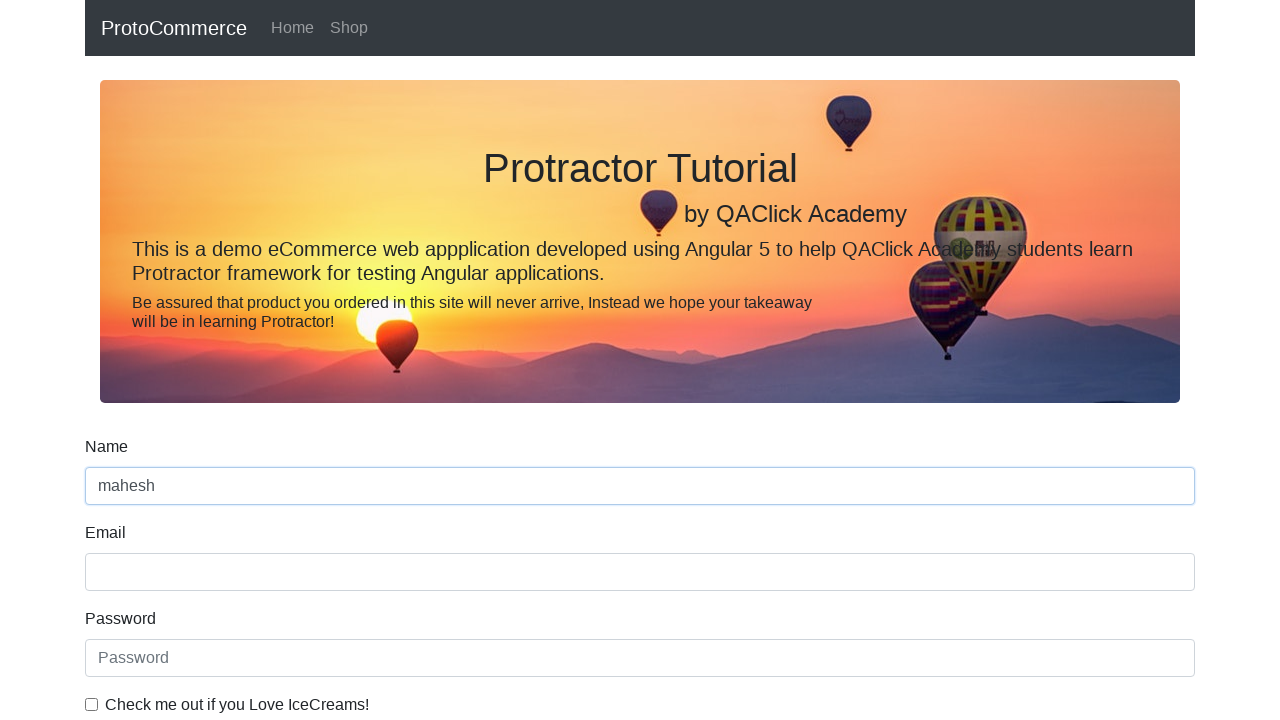

Filled email field with 'mahesh@gmail.com' on input[name='email']
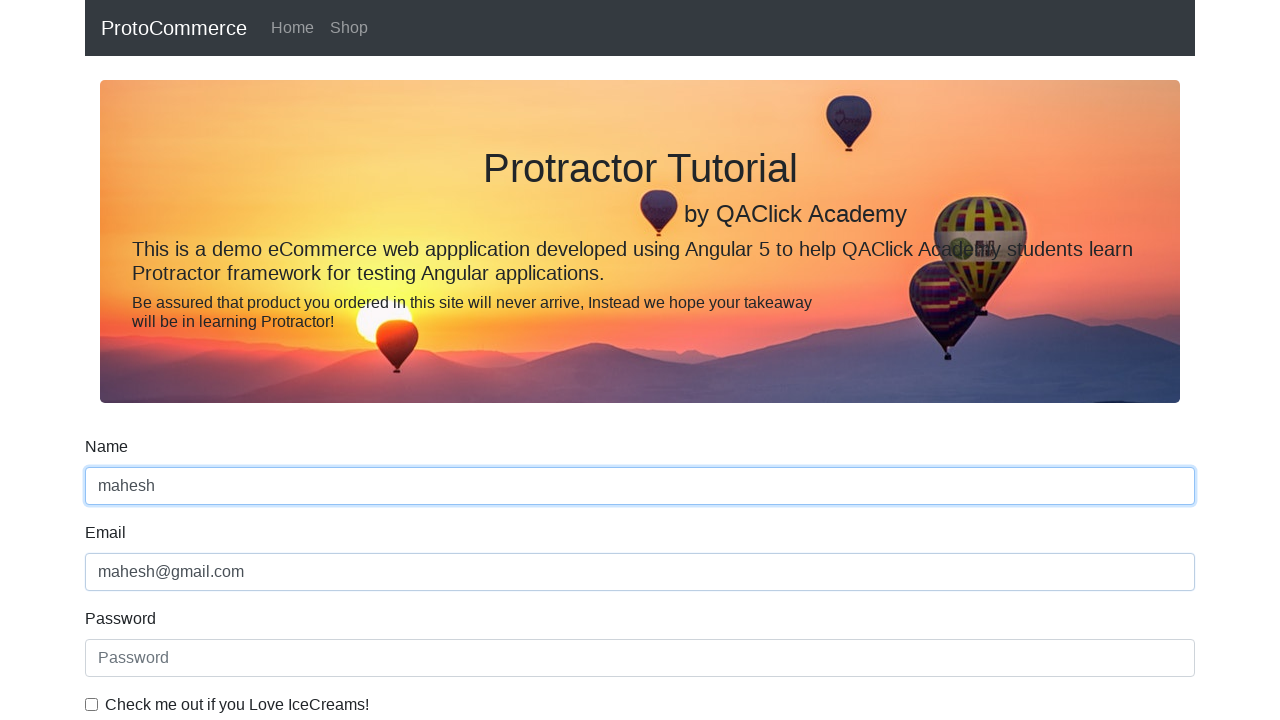

Filled password field on #exampleInputPassword1
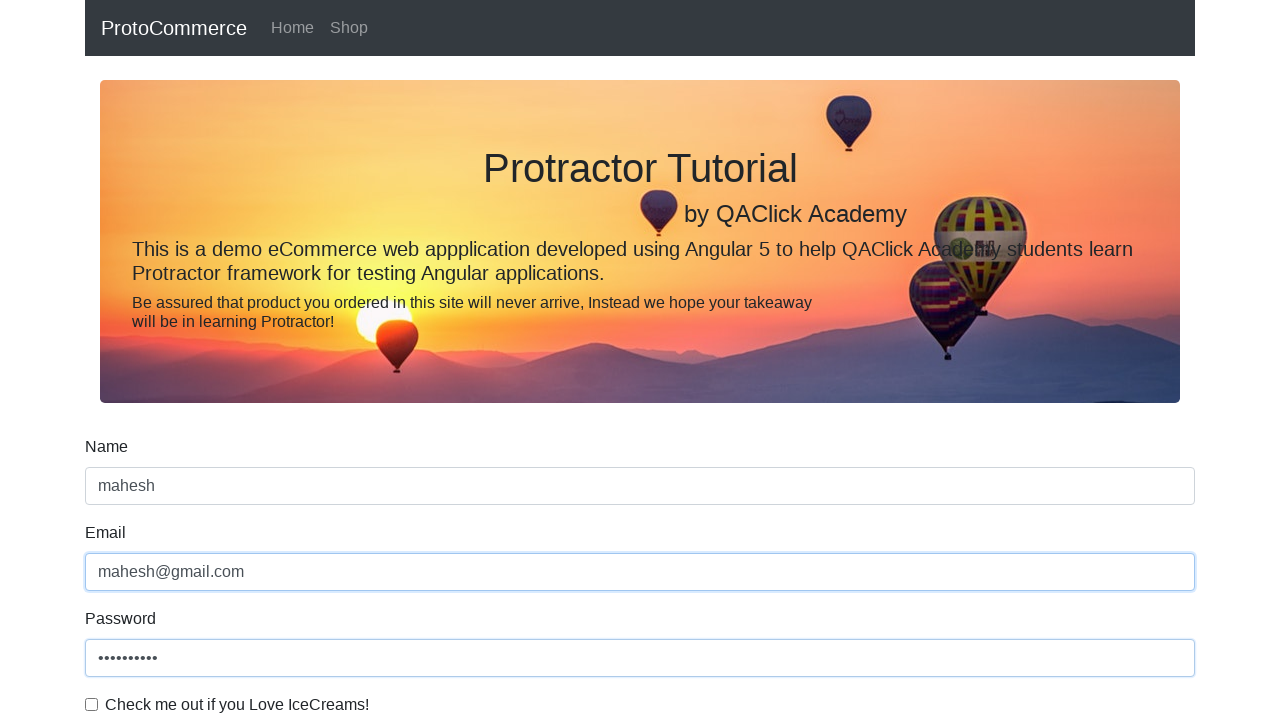

Checked the checkbox at (92, 704) on #exampleCheck1
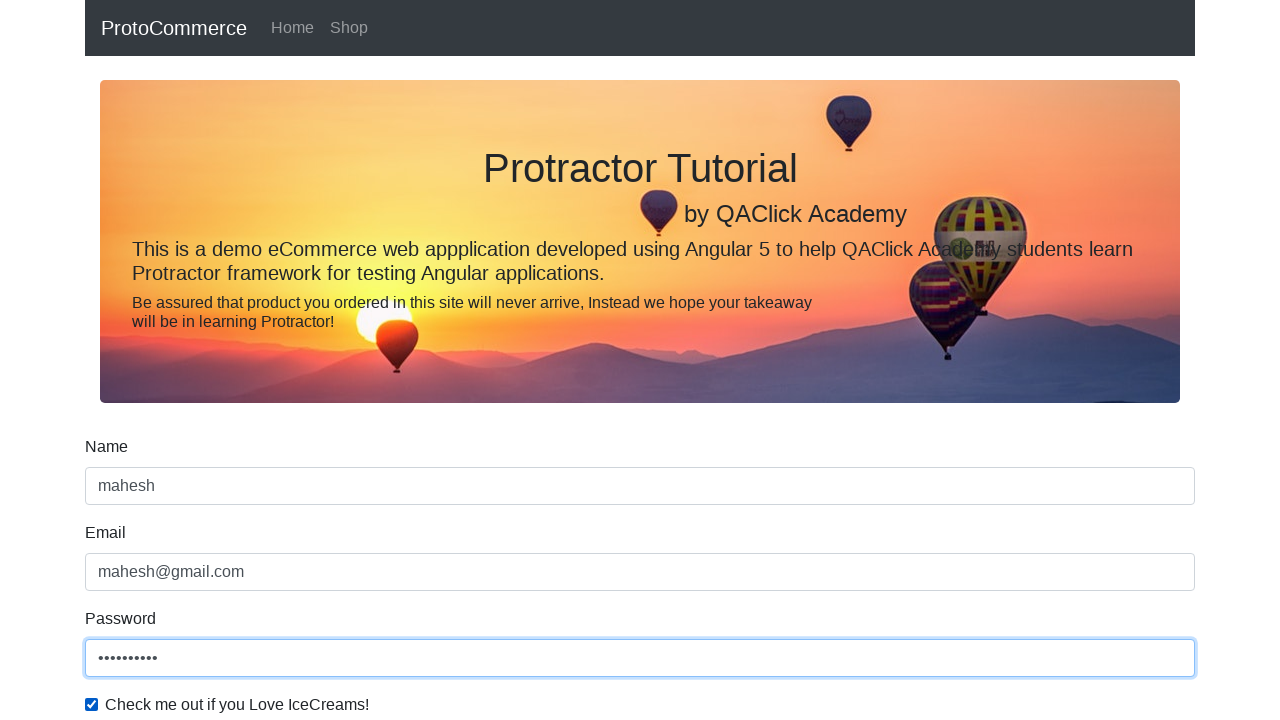

Selected 'Male' from gender dropdown on #exampleFormControlSelect1
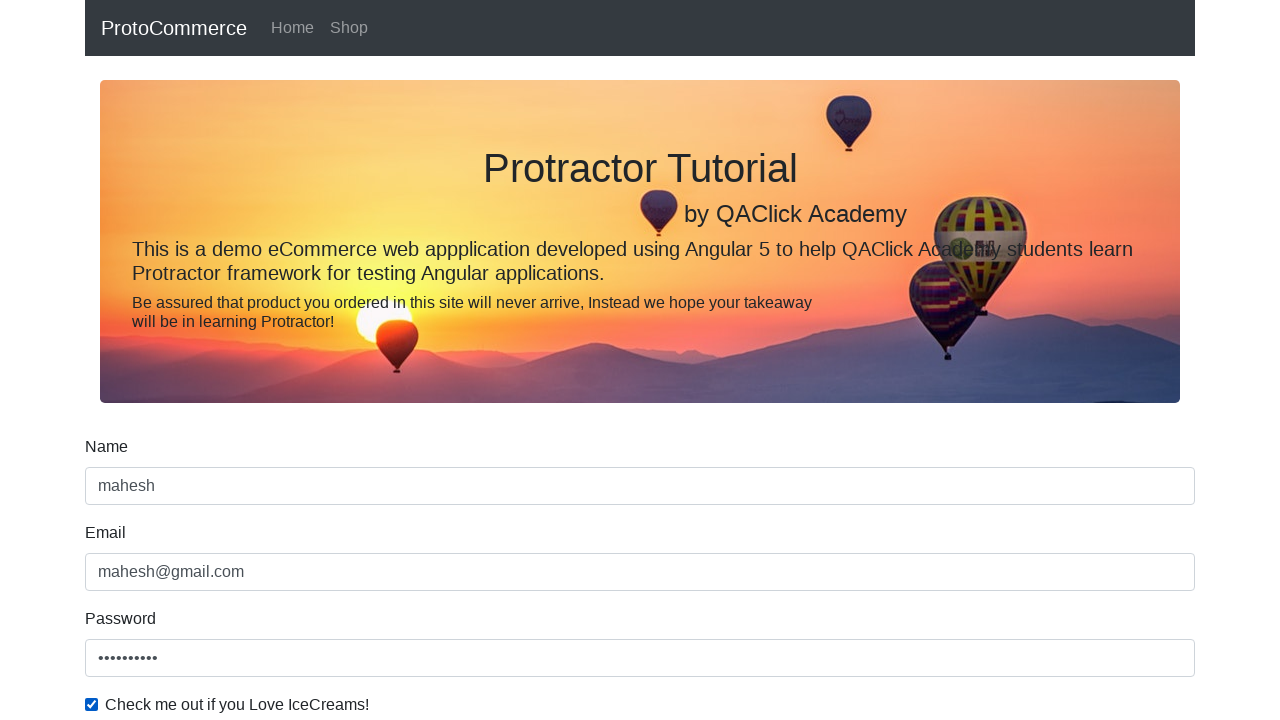

Selected 'Student' radio button at (238, 360) on #inlineRadio1
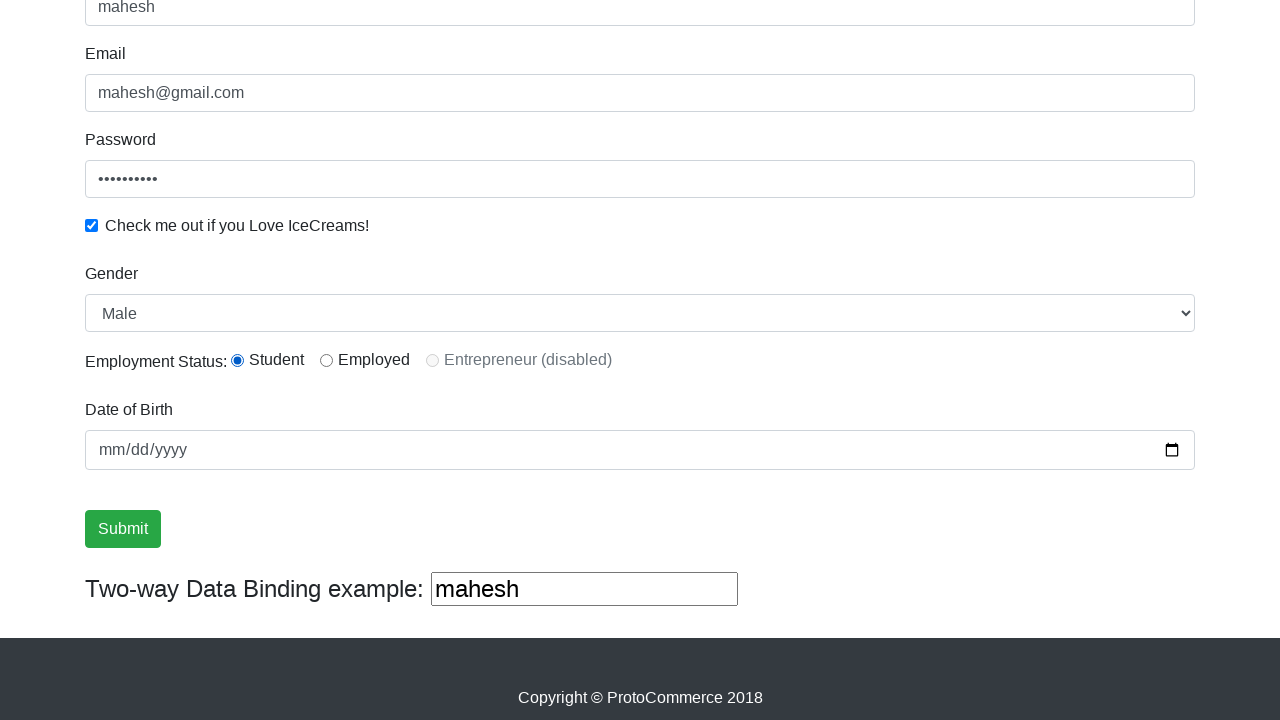

Filled birthday field with '2020-09-21' on input[name='bday']
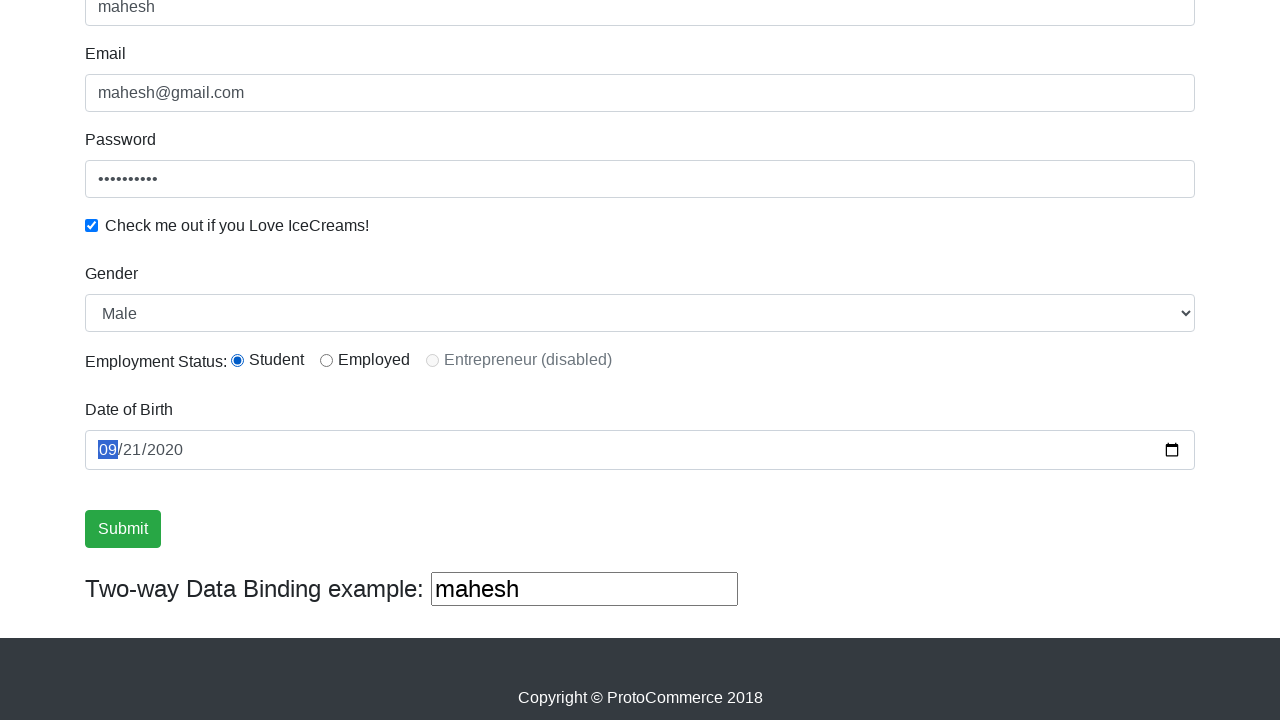

Clicked submit button to submit form at (123, 529) on .btn-success
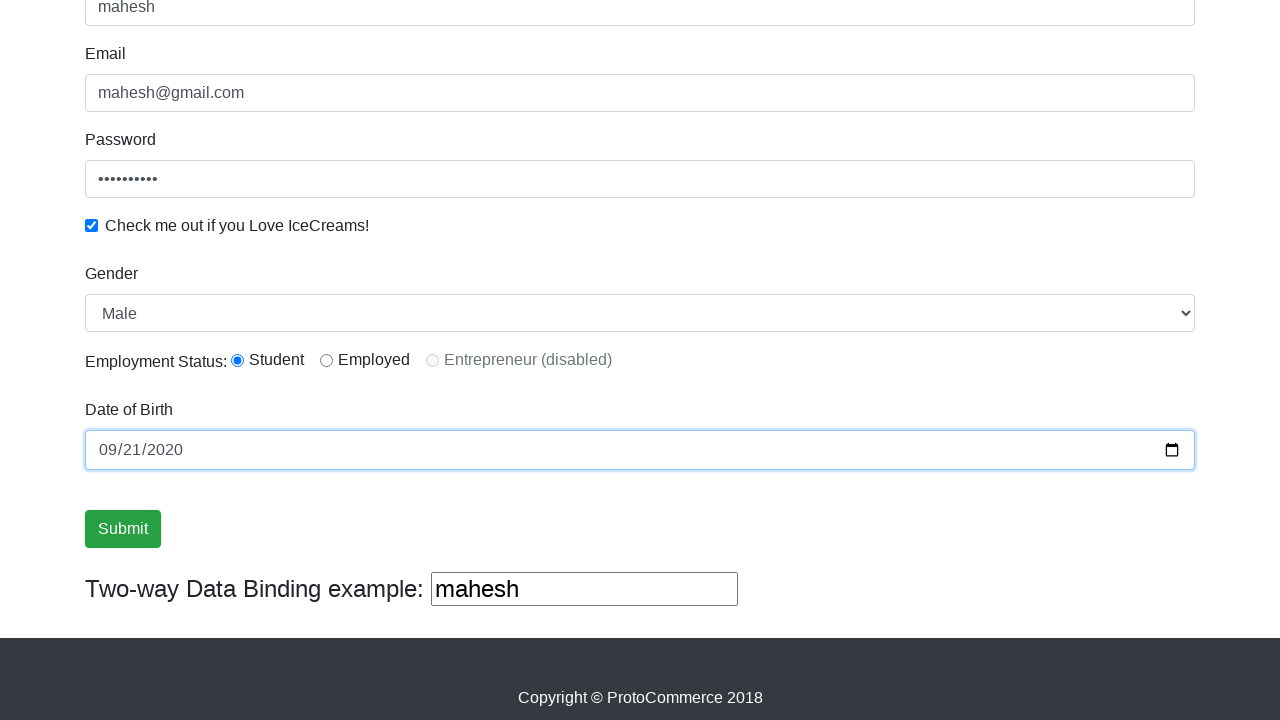

Form submission successful - success message appeared
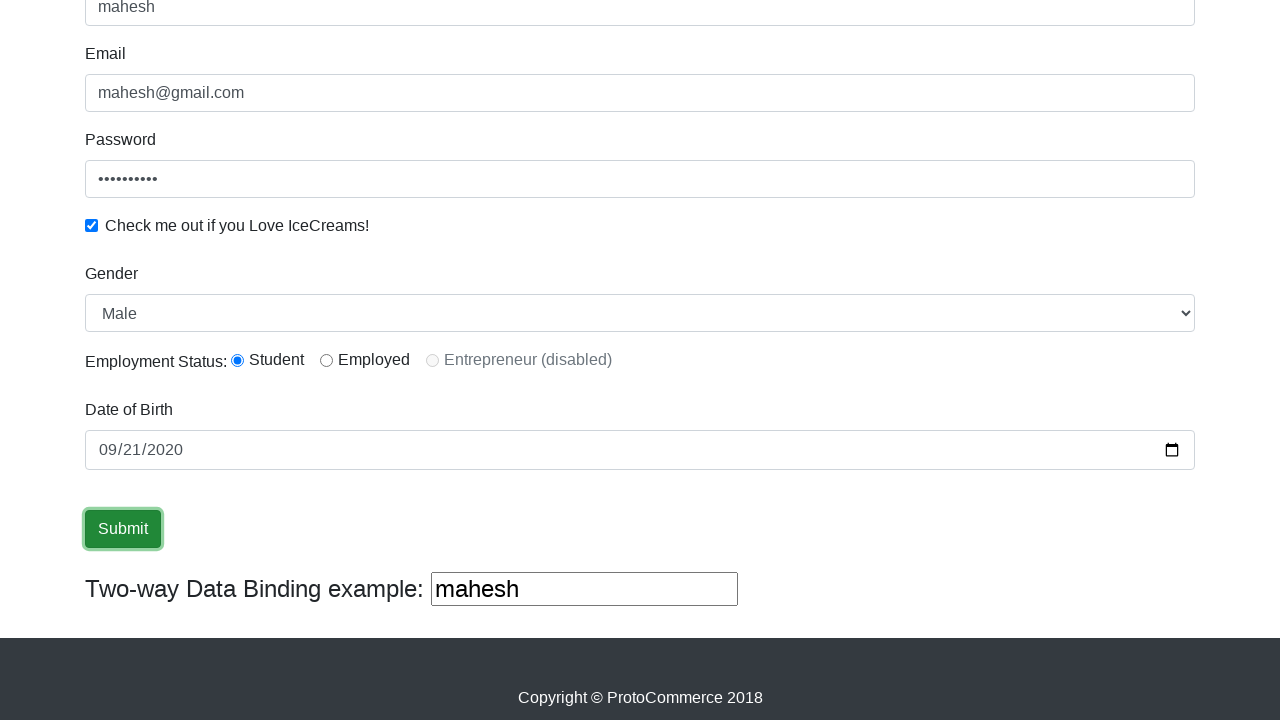

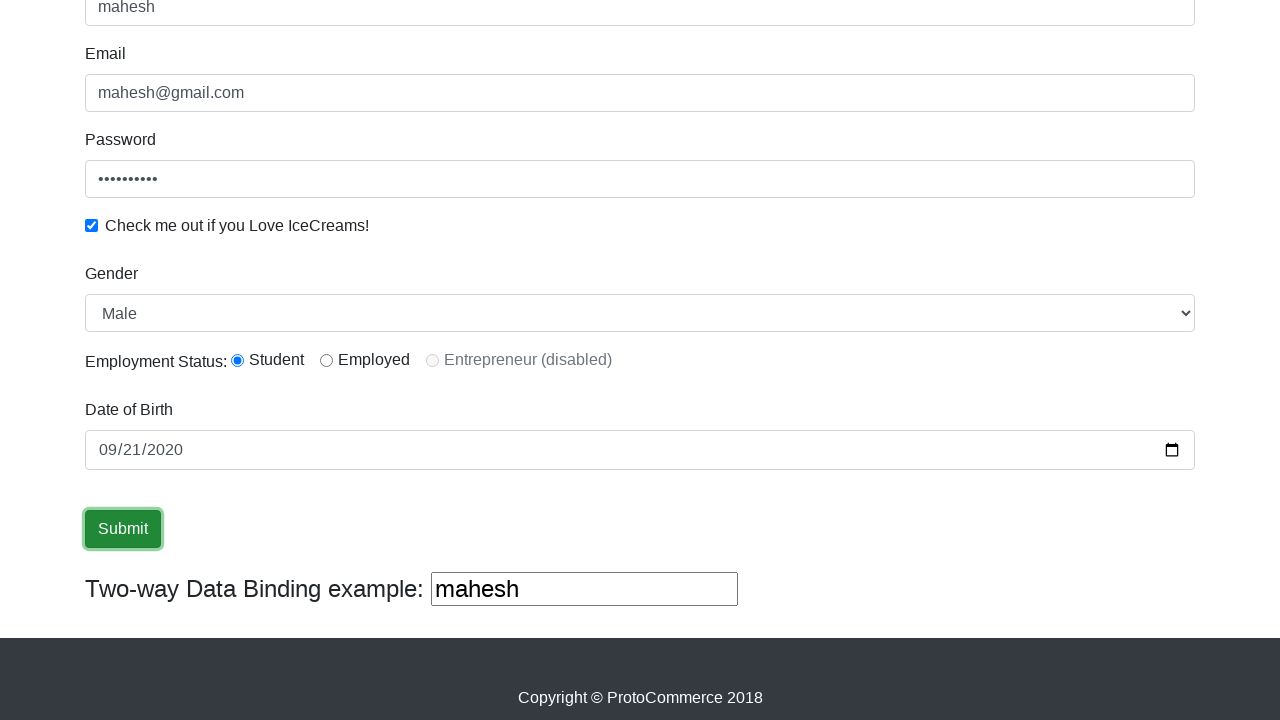